Tests JavaScript alert handling functionality by clicking buttons that trigger JS Alert, JS Confirm, and JS Prompt dialogs, then accepting, dismissing, and entering text into them respectively.

Starting URL: https://the-internet.herokuapp.com/javascript_alerts

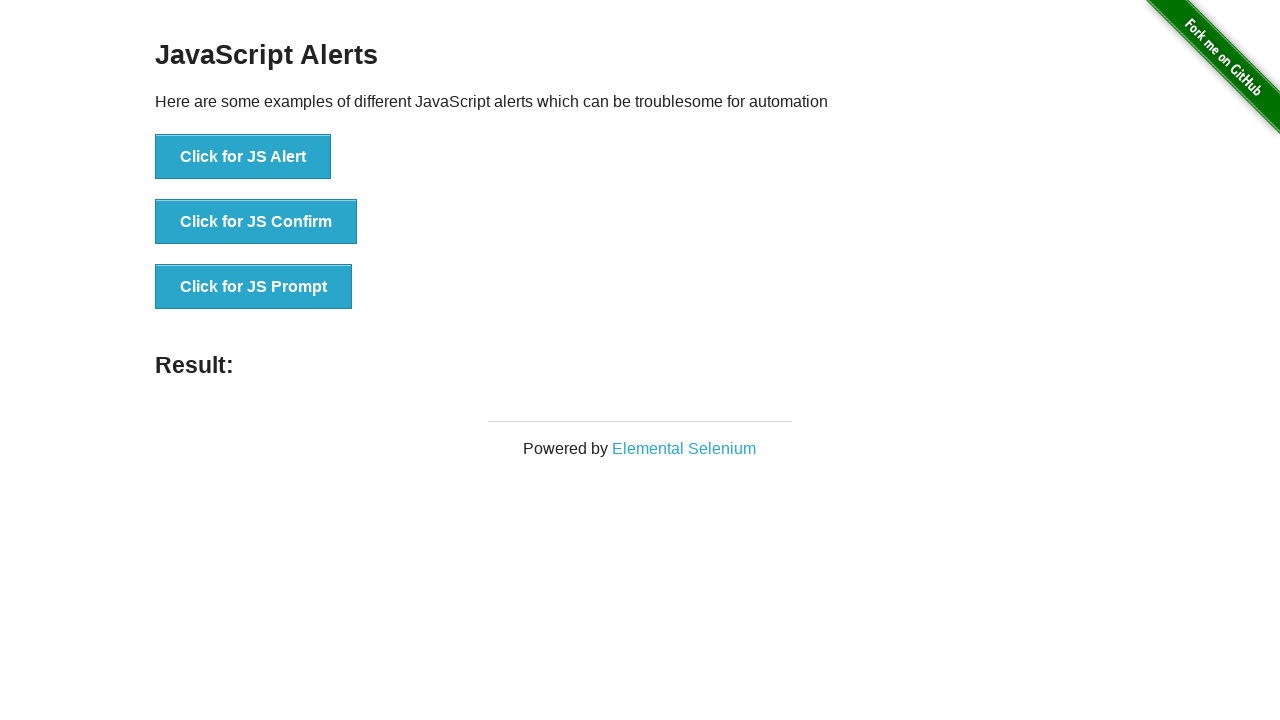

Clicked JS Alert button at (243, 157) on xpath=//button[text()='Click for JS Alert']
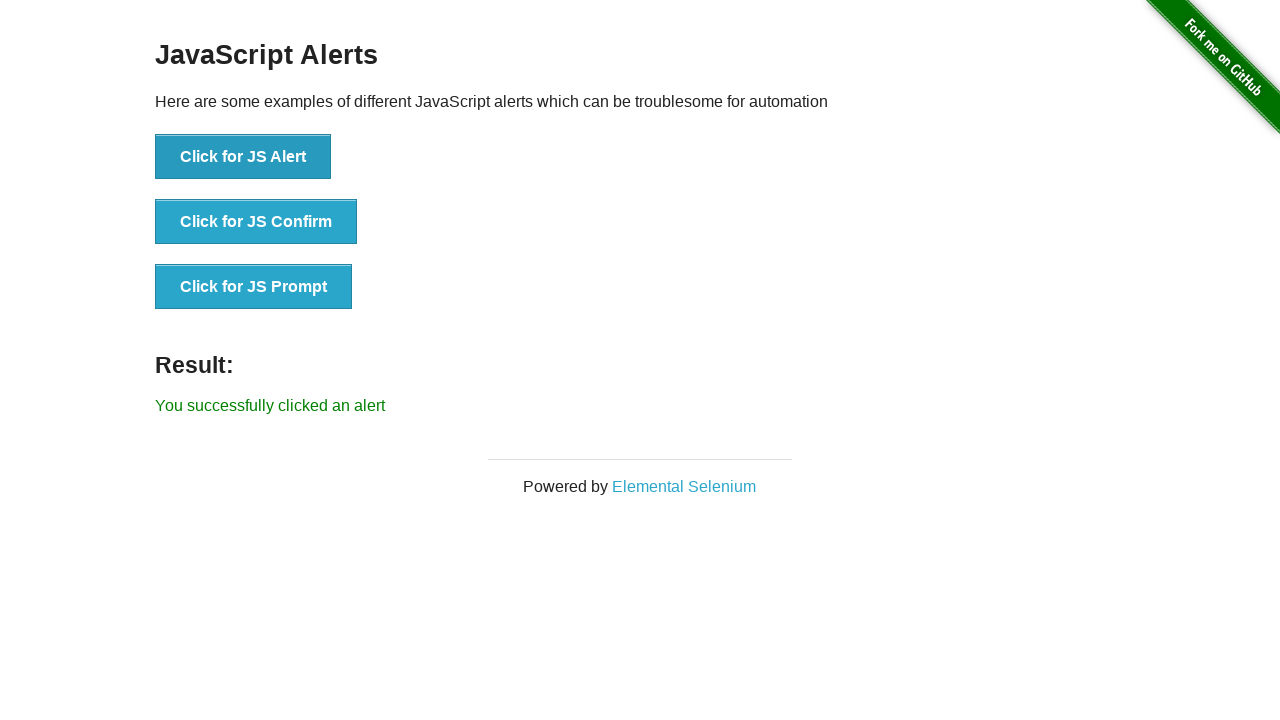

Registered dialog handler to accept alerts
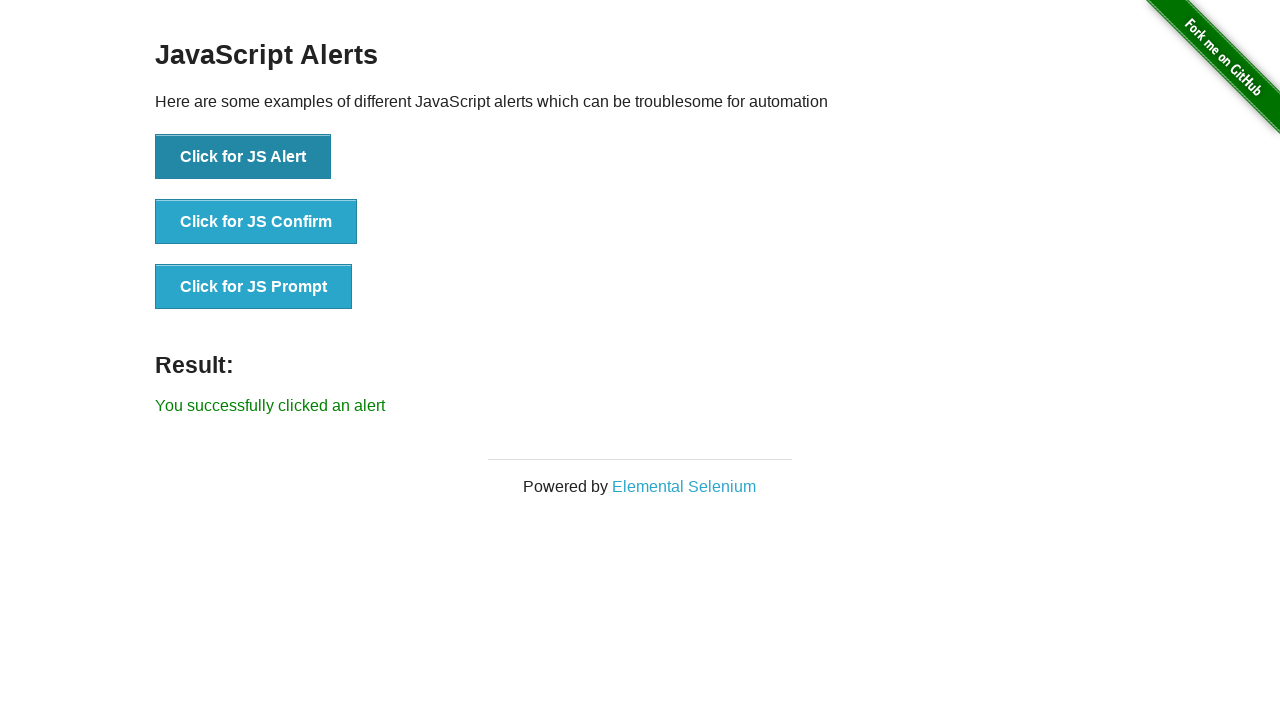

Registered one-time dialog handler for JS Alert
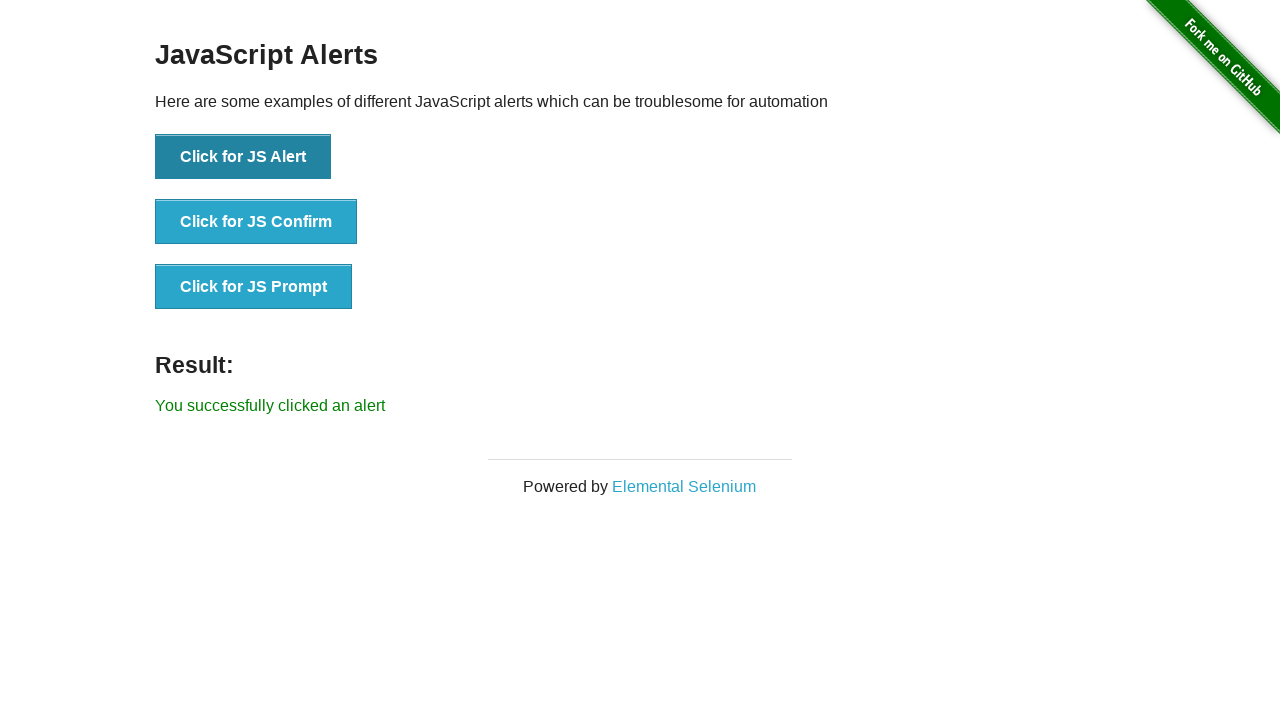

Clicked JS Alert button and accepted the dialog at (243, 157) on xpath=//button[text()='Click for JS Alert']
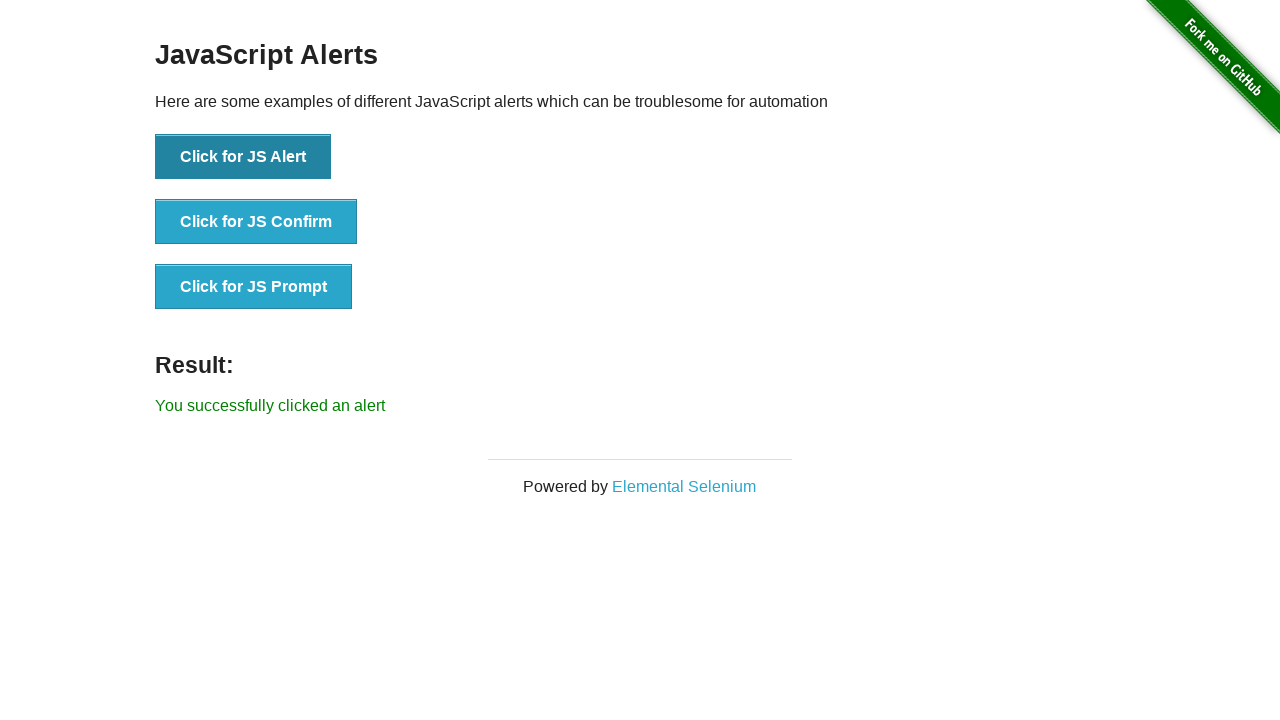

Result element loaded after accepting JS Alert
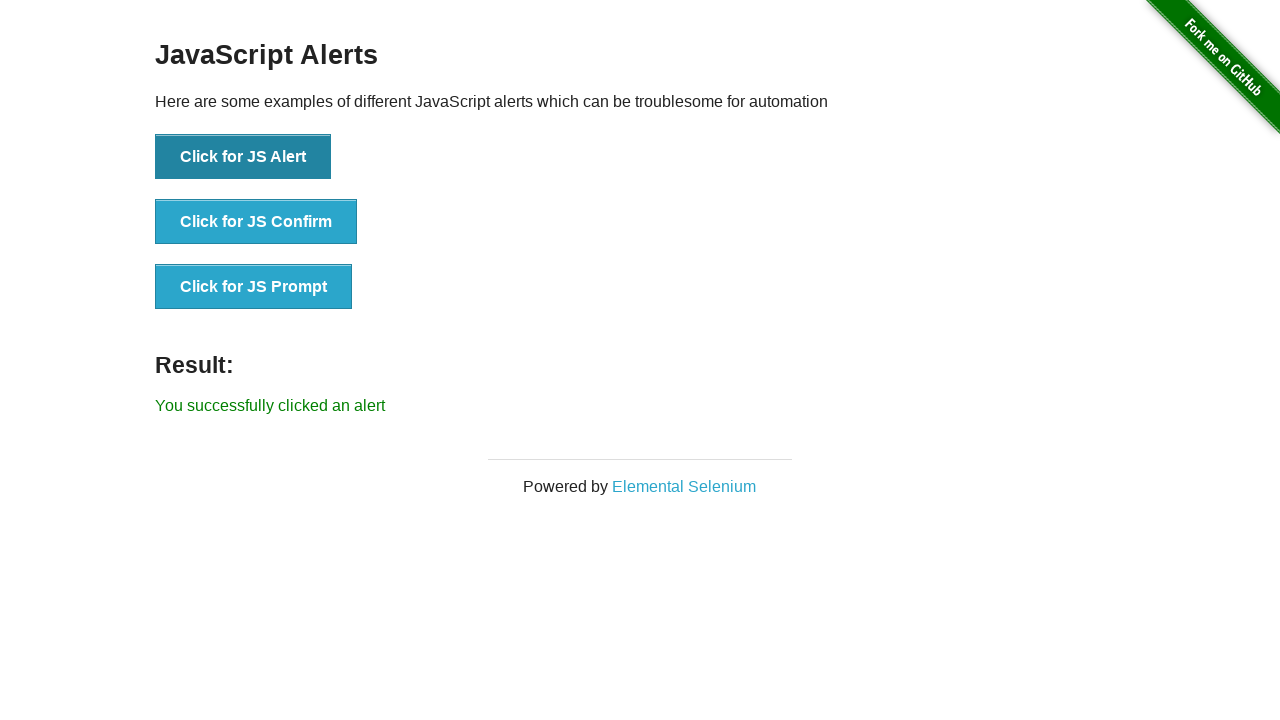

Registered one-time dialog handler to dismiss JS Confirm
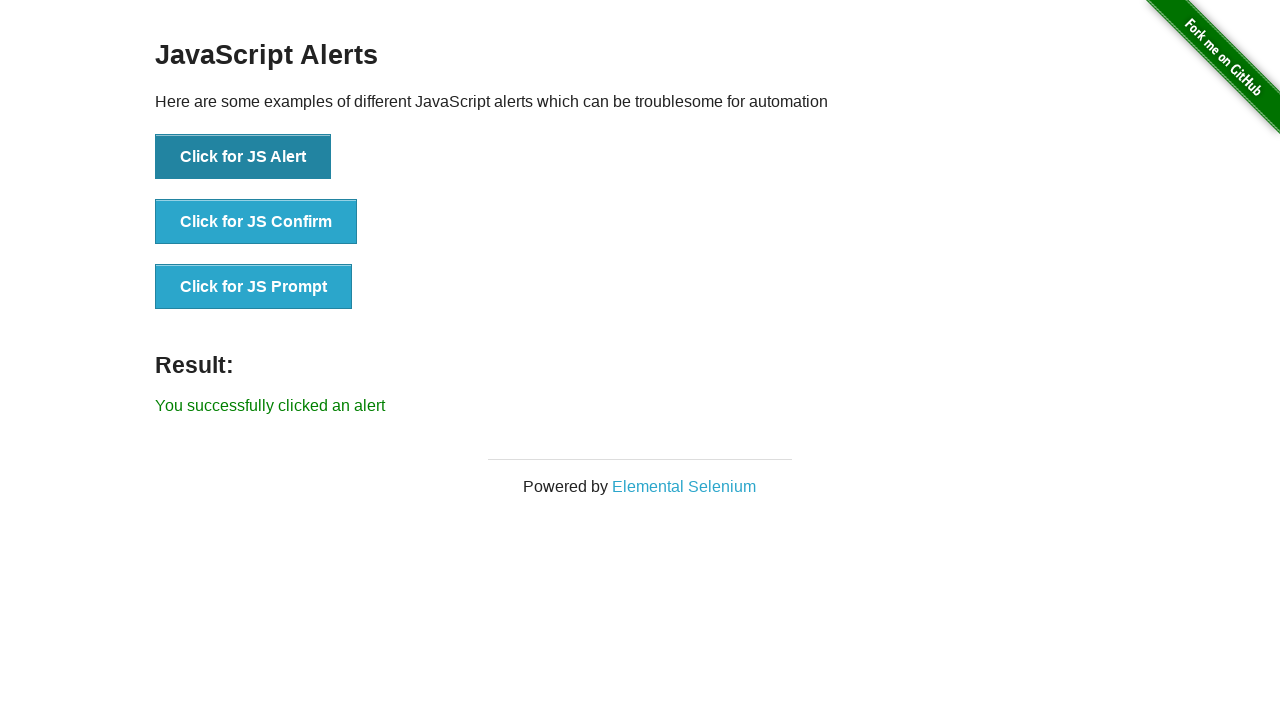

Clicked JS Confirm button and dismissed the dialog at (256, 222) on xpath=//button[text()='Click for JS Confirm']
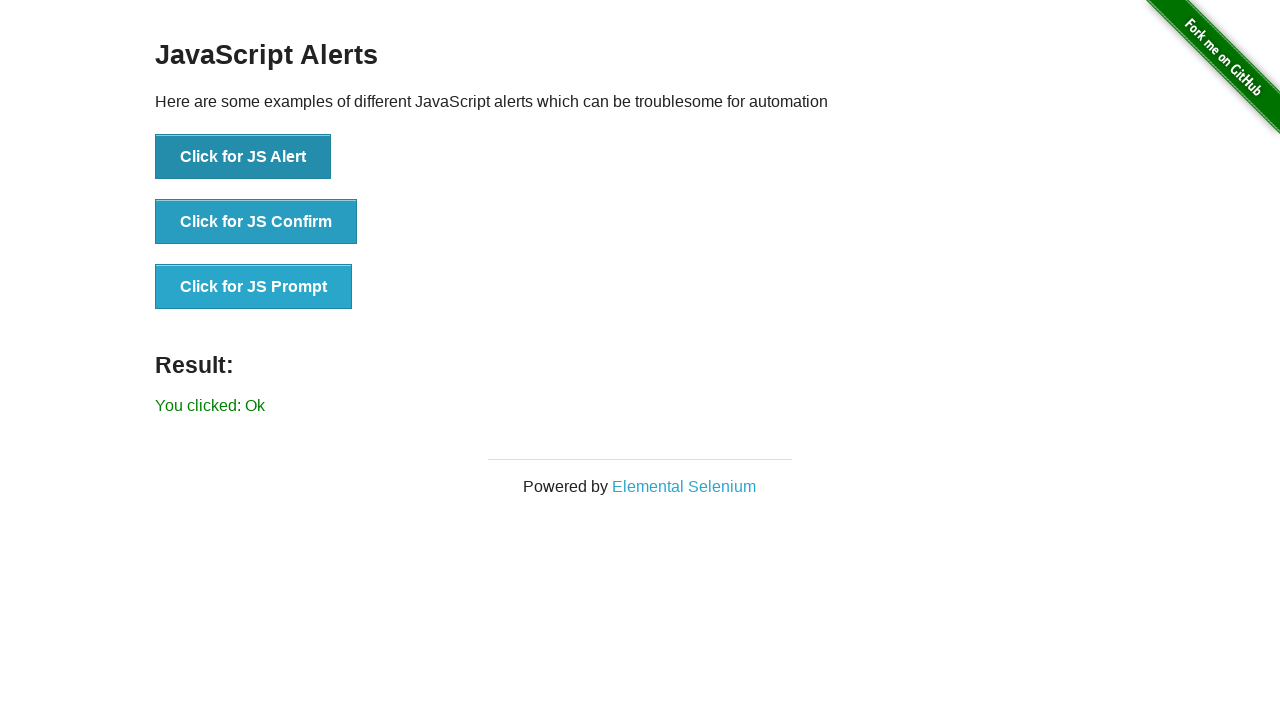

Result element loaded after dismissing JS Confirm
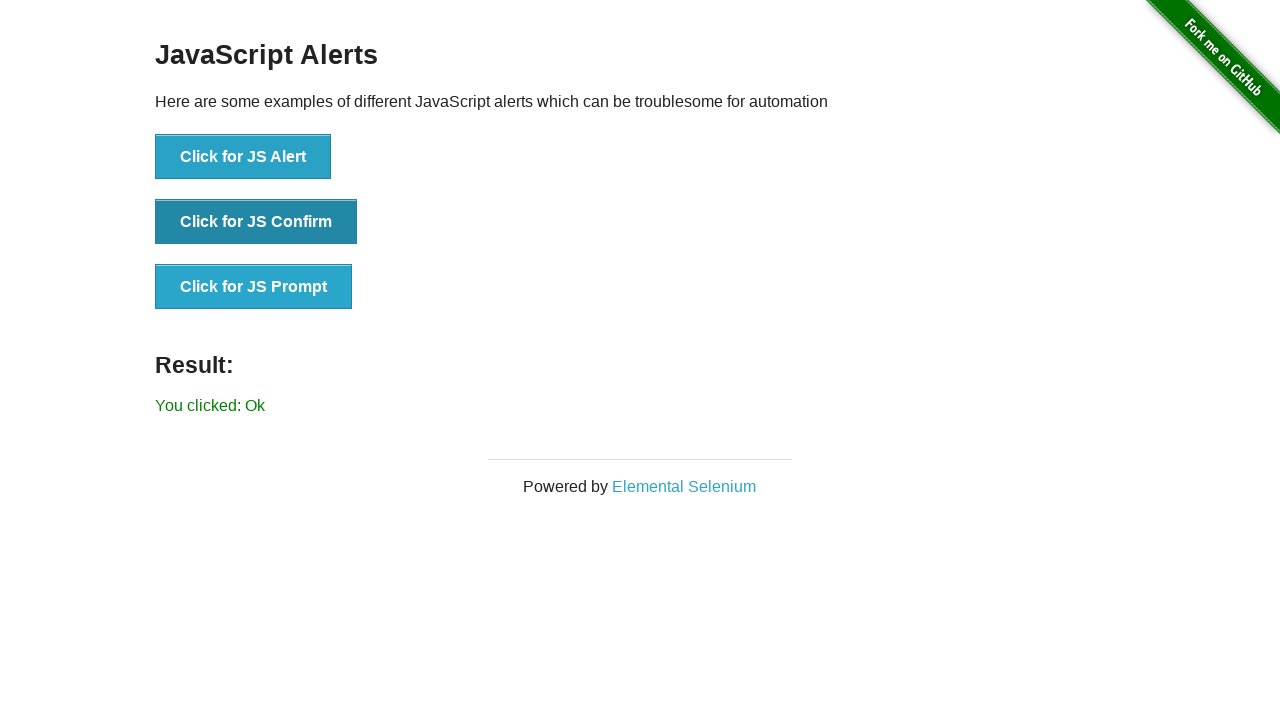

Registered one-time dialog handler for JS Prompt with text input
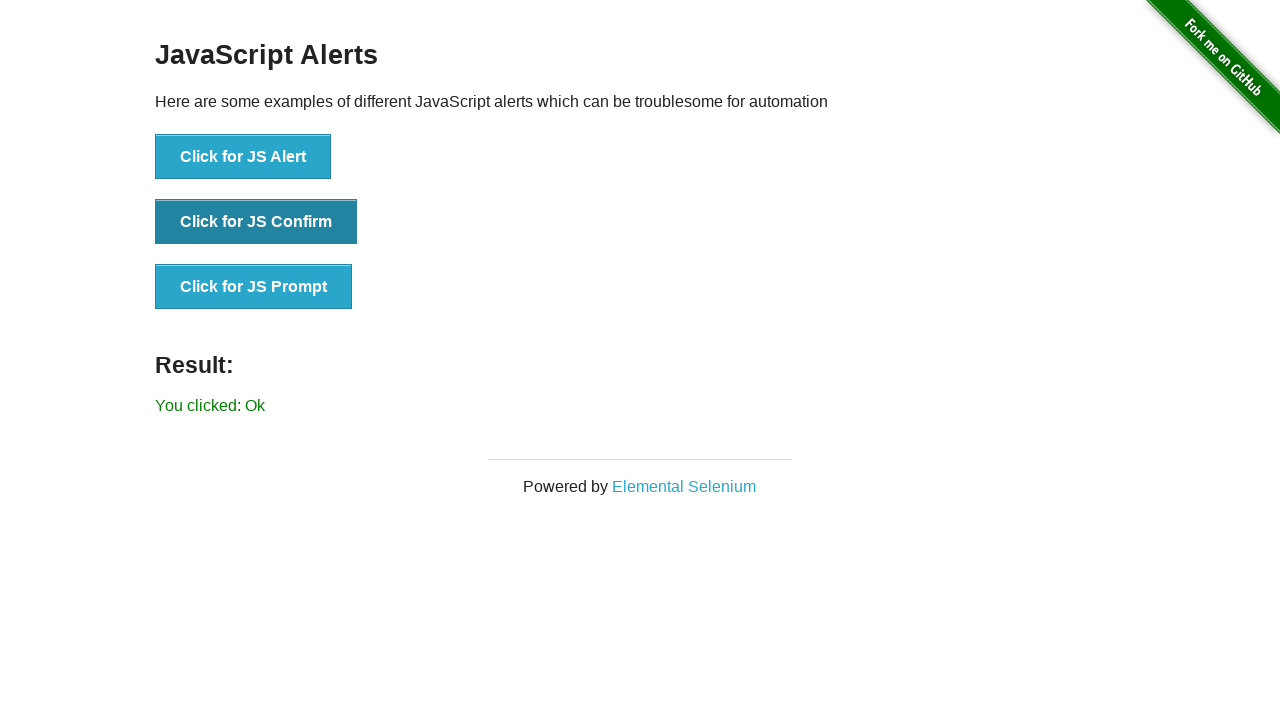

Clicked JS Prompt button and entered text 'Hi ALl, welcome to prompt' at (254, 287) on xpath=//button[text()='Click for JS Prompt']
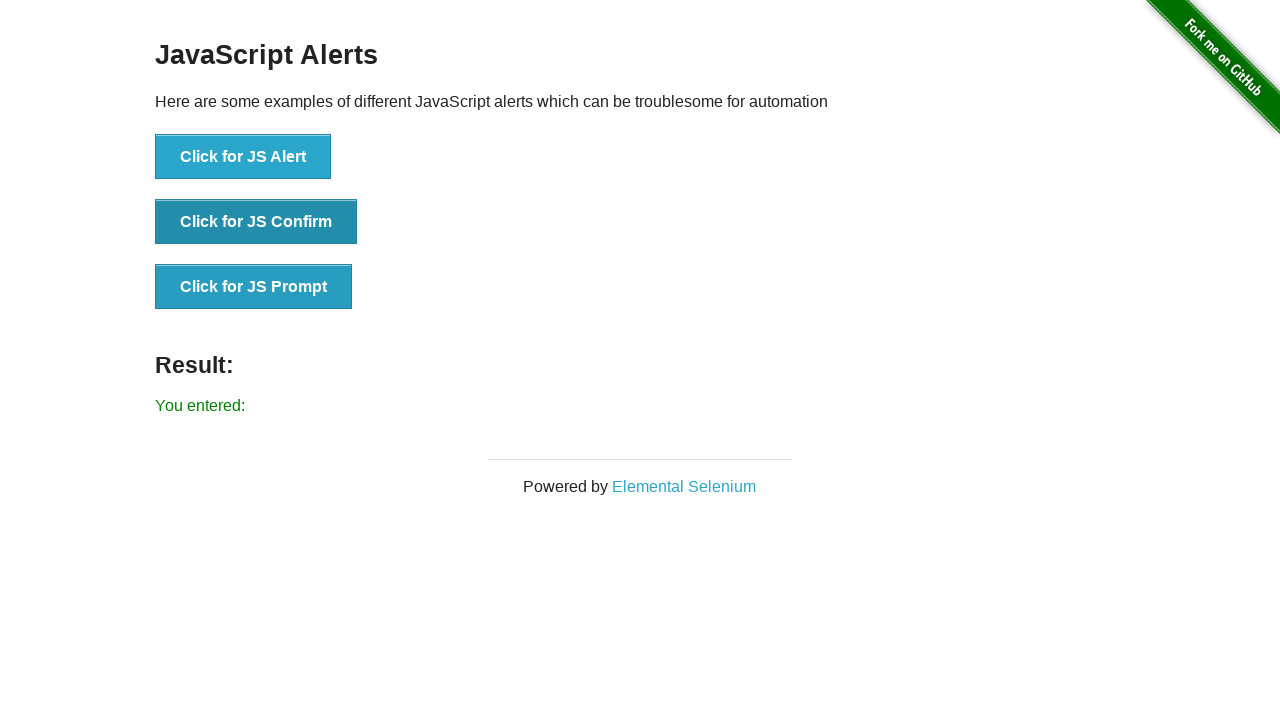

Result element loaded after accepting JS Prompt with text
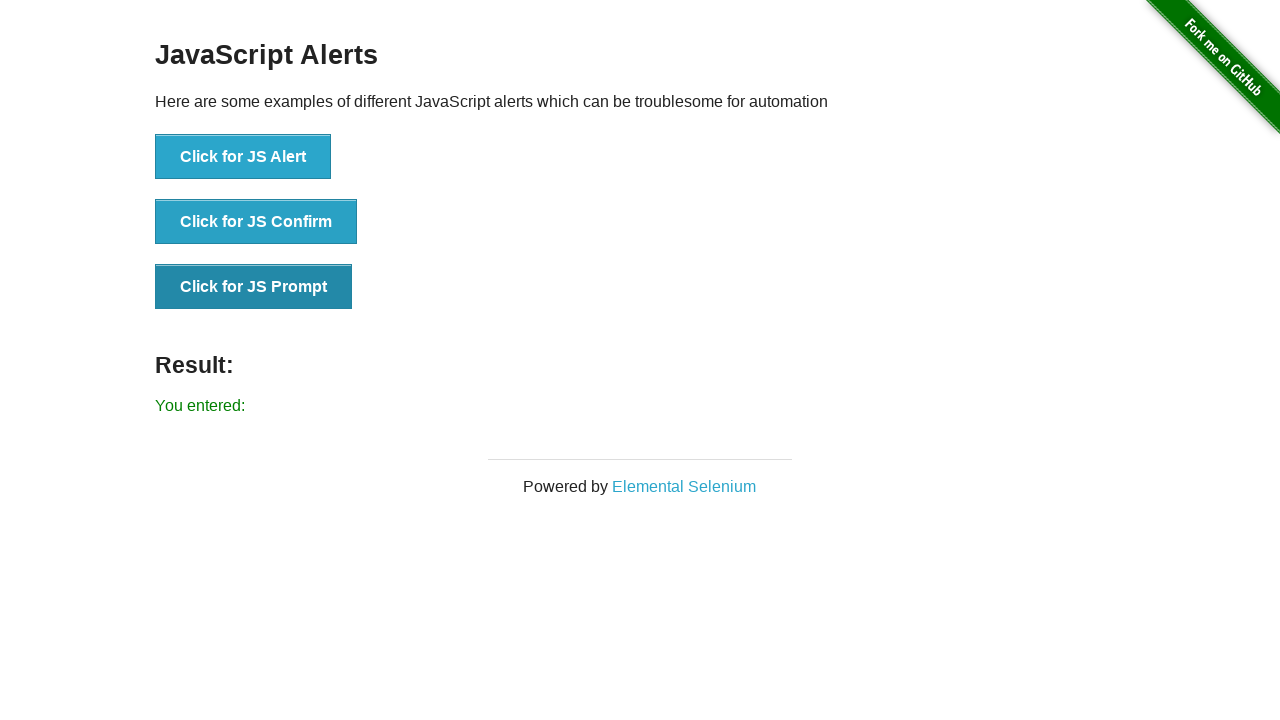

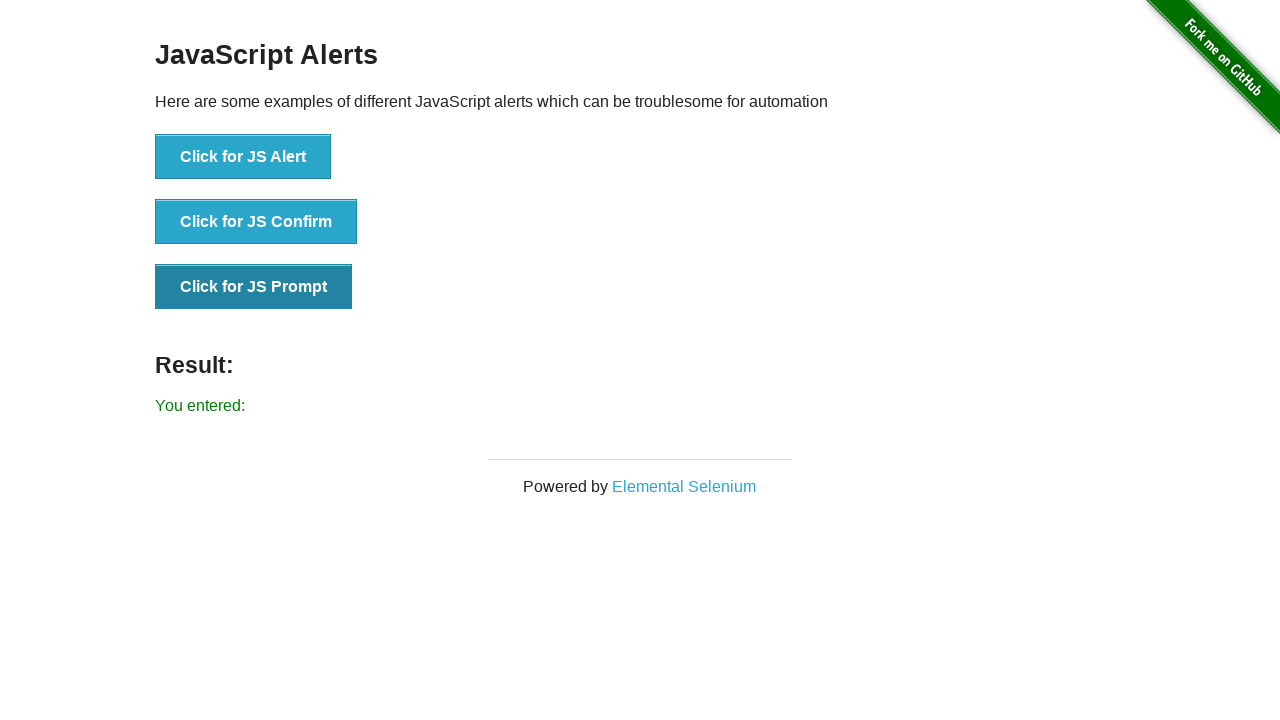